Navigates to W3Schools homepage and retrieves CSS properties of the main heading element

Starting URL: https://www.w3schools.com/

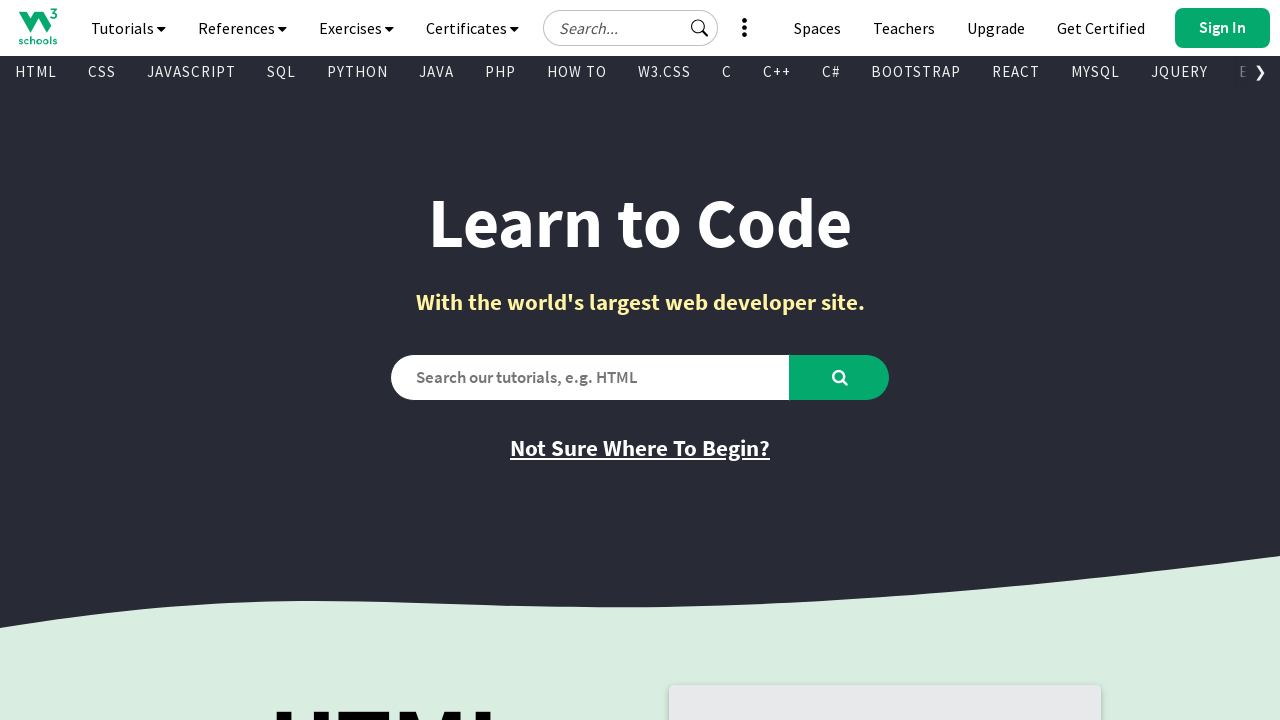

Navigated to W3Schools homepage
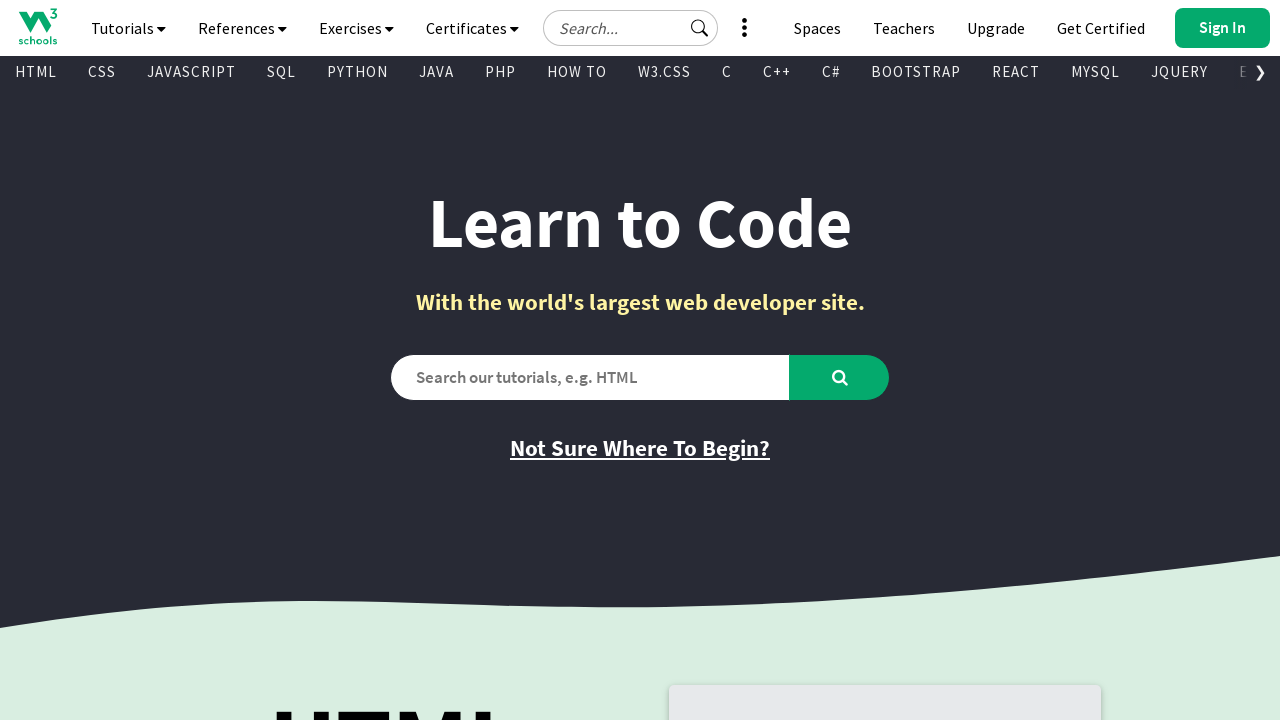

Main heading element (h1.learntocodeh1) is now visible
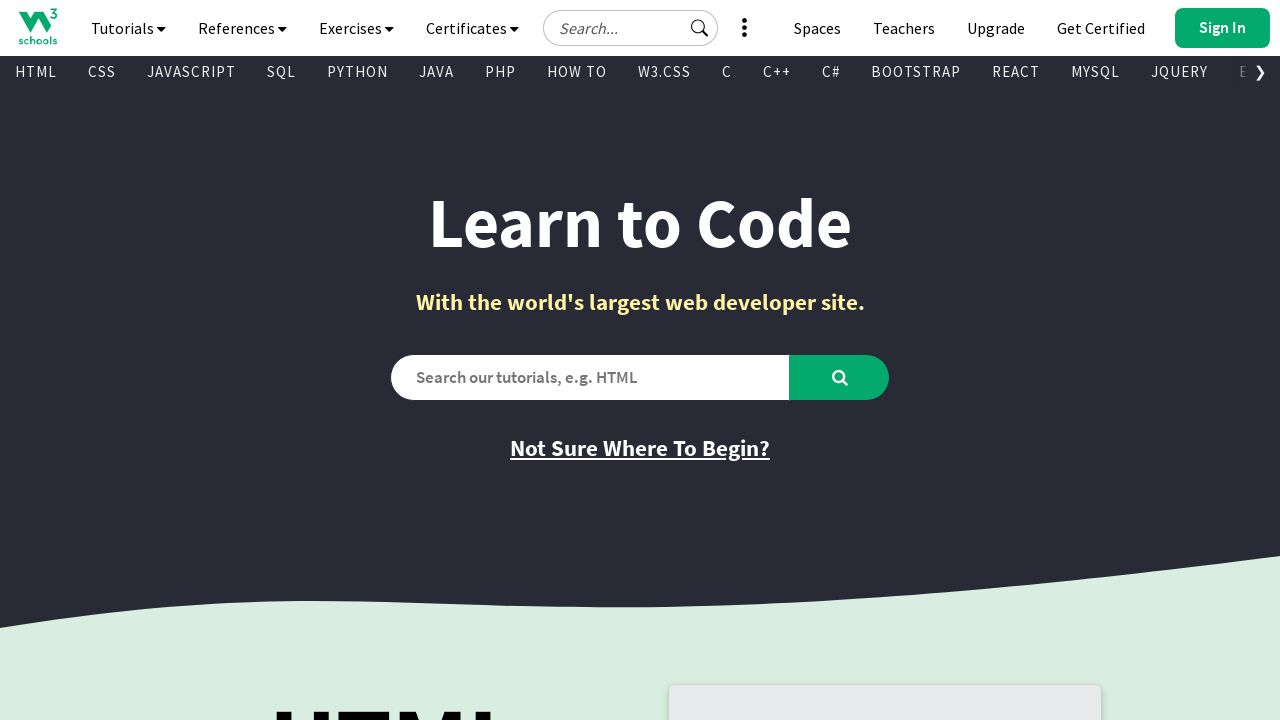

Located main heading element using XPath
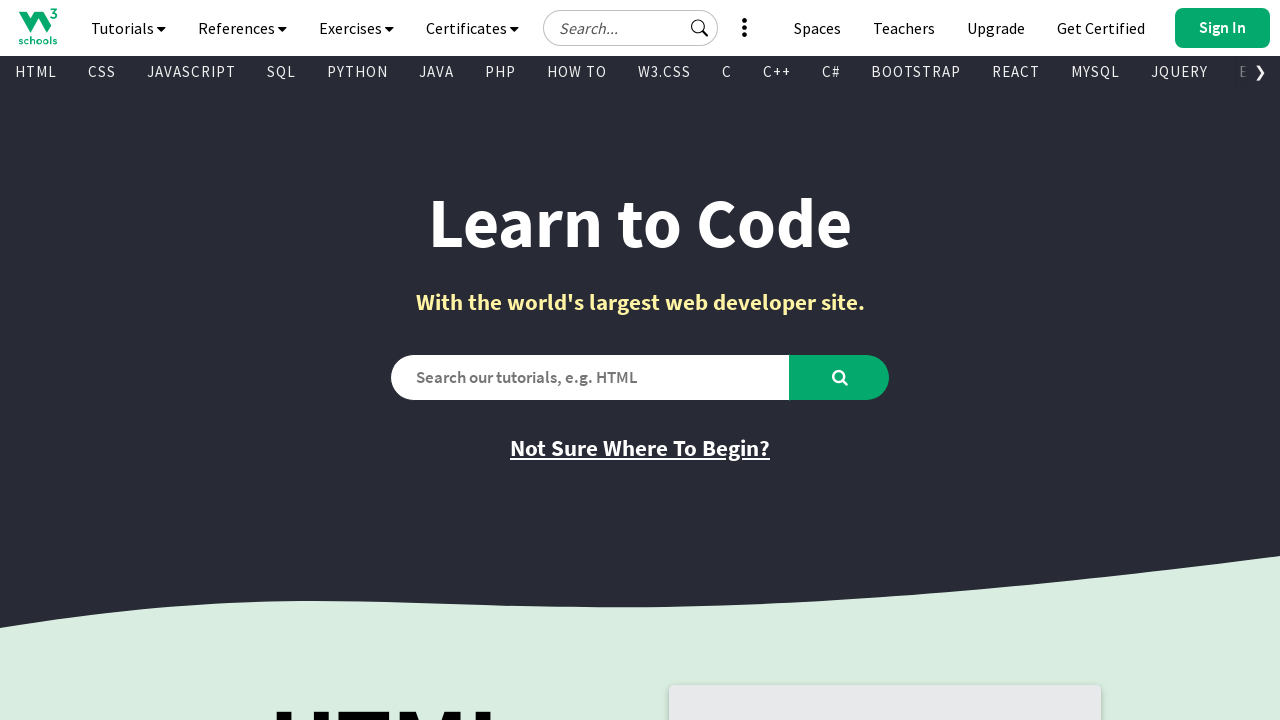

Retrieved CSS properties of main heading element
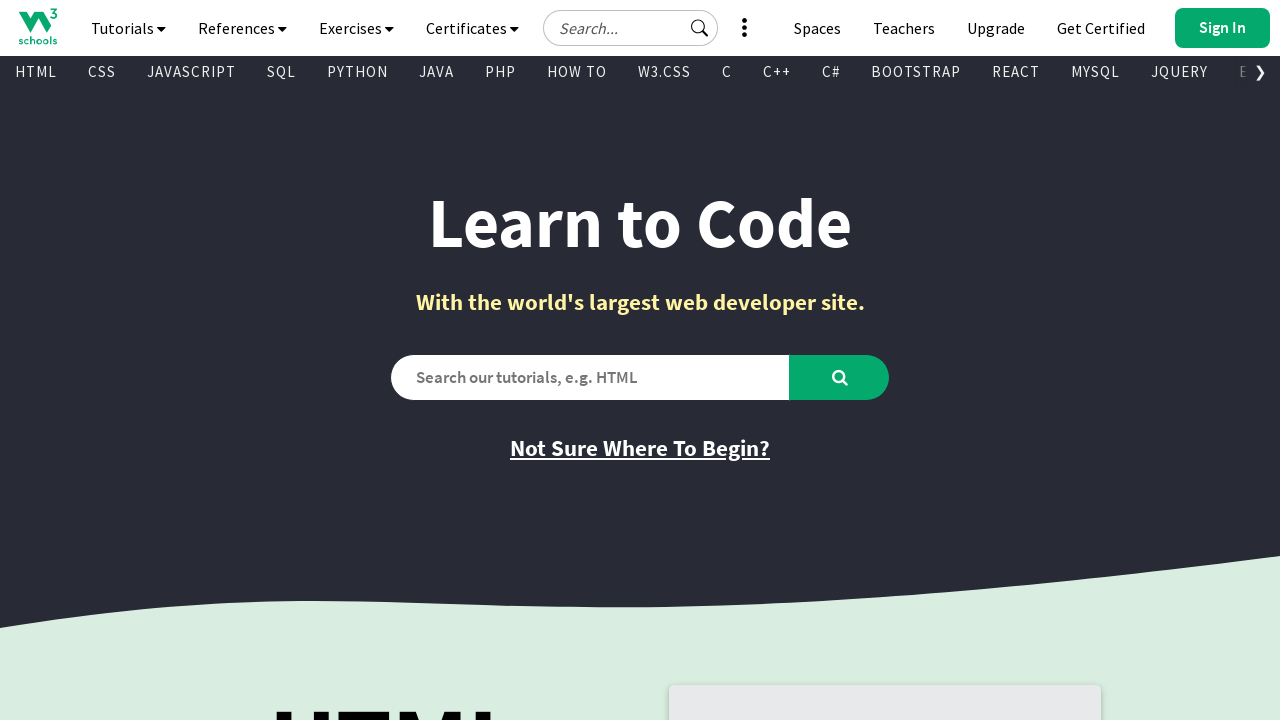

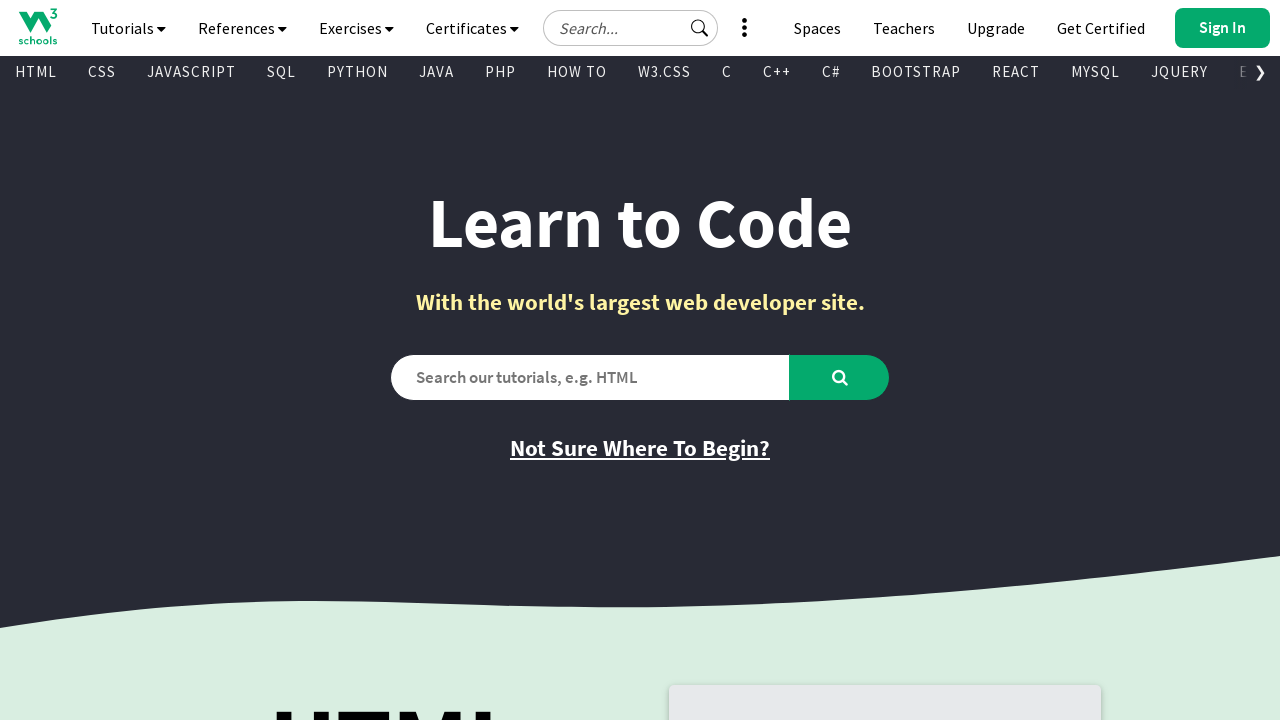